Tests the text comparison functionality by entering text in the first textarea, copying it to the second textarea using keyboard shortcuts, clicking compare, and verifying the texts are identical.

Starting URL: https://text-compare.com/

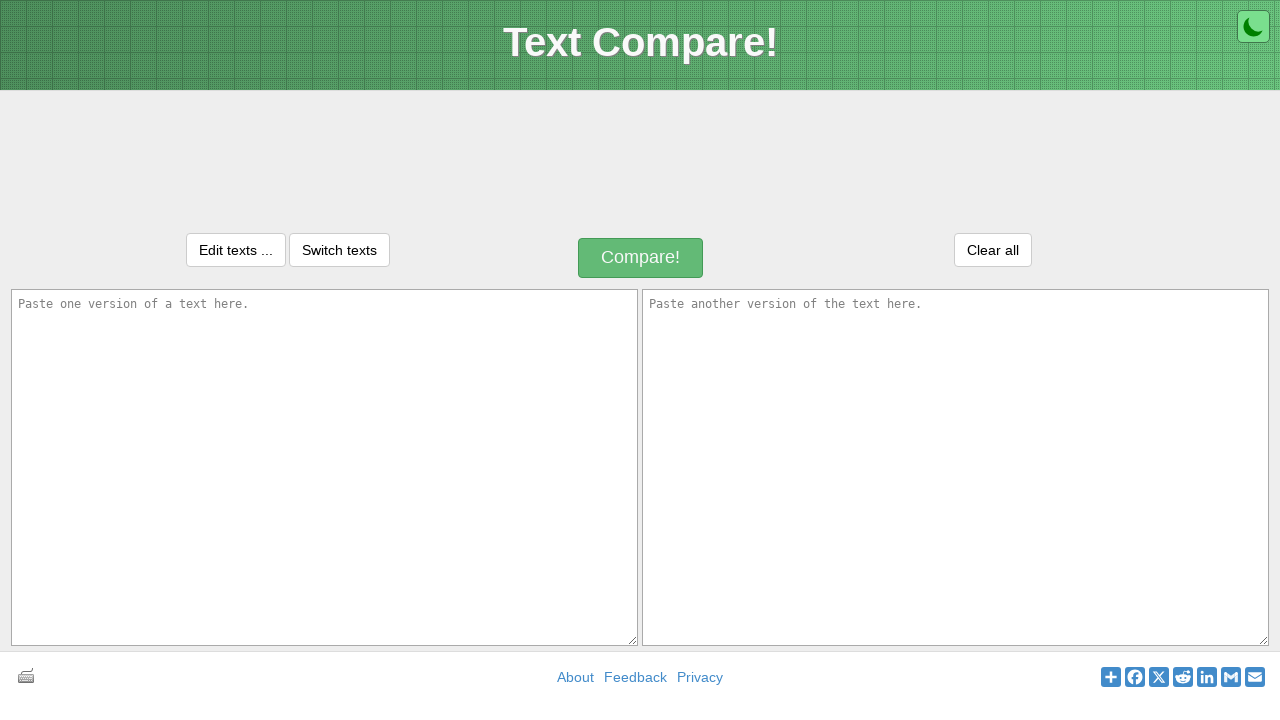

Entered 'pranay' in first textarea on textarea#inputText1
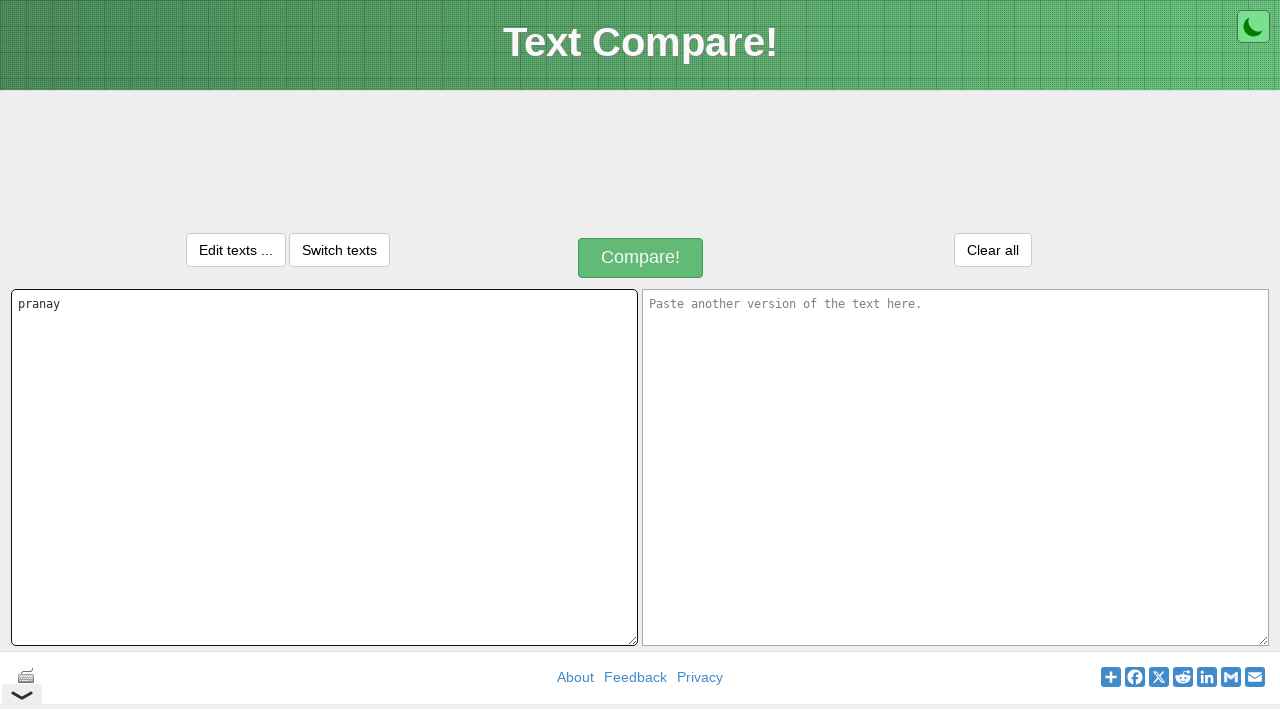

Clicked on first textarea at (324, 467) on textarea#inputText1
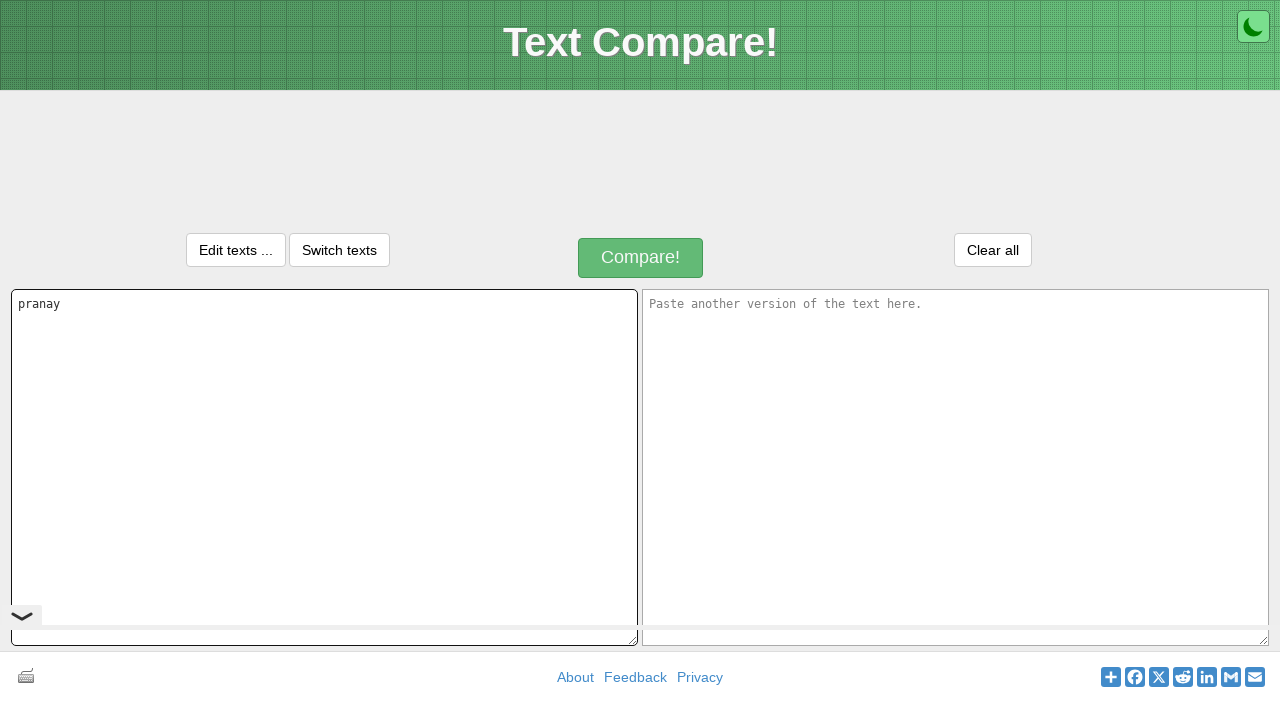

Selected all text in first textarea using Ctrl+A
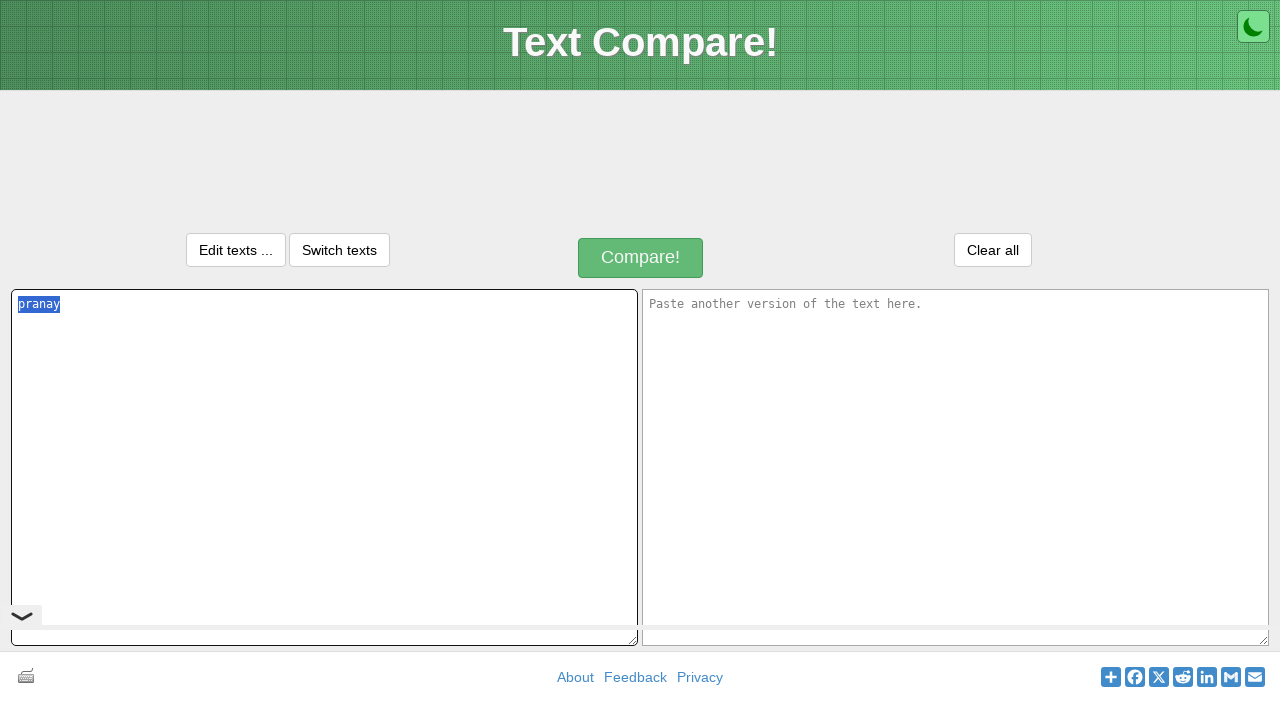

Copied selected text using Ctrl+C
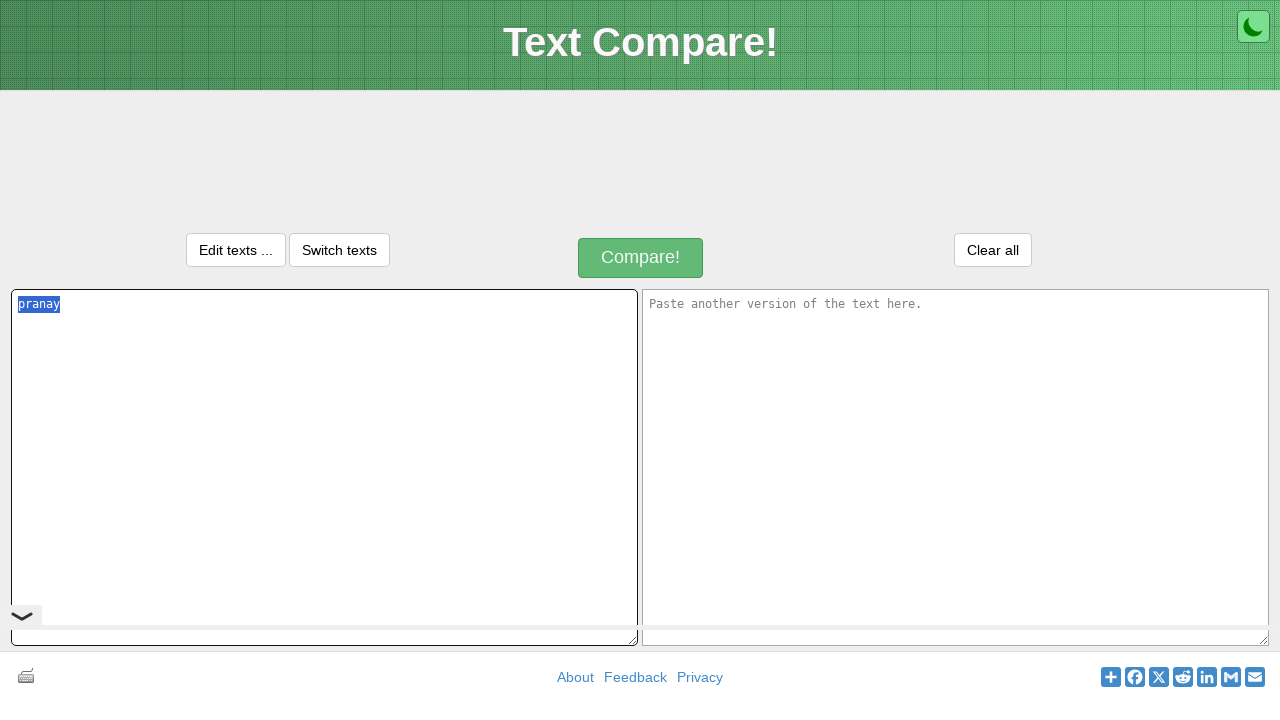

Clicked on second textarea at (956, 467) on textarea#inputText2
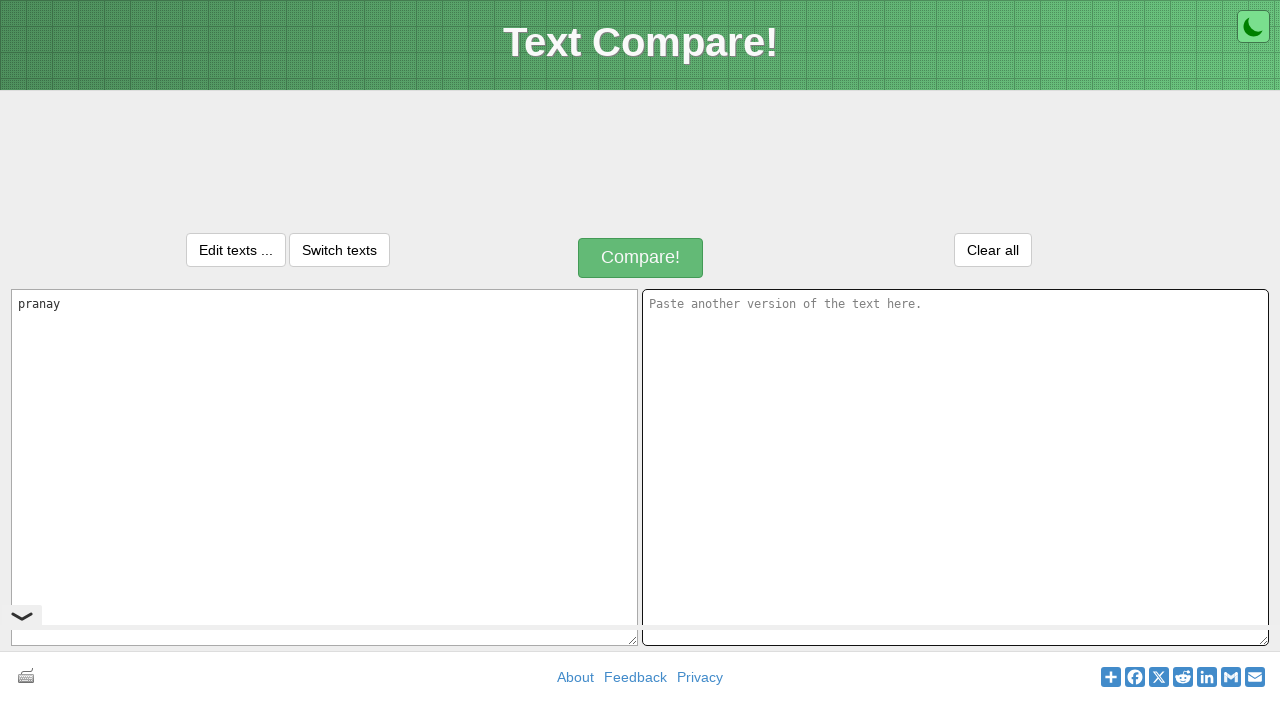

Pasted copied text into second textarea using Ctrl+V
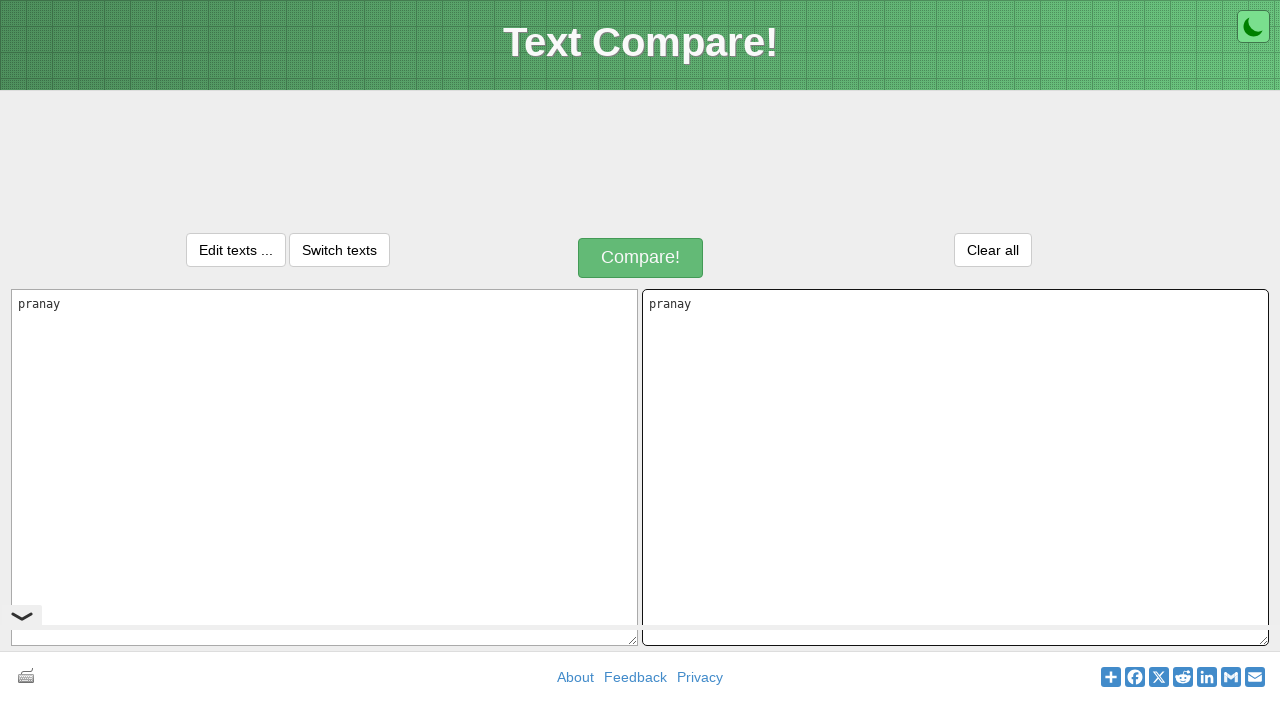

Clicked compare button at (641, 258) on div.compareButtonText
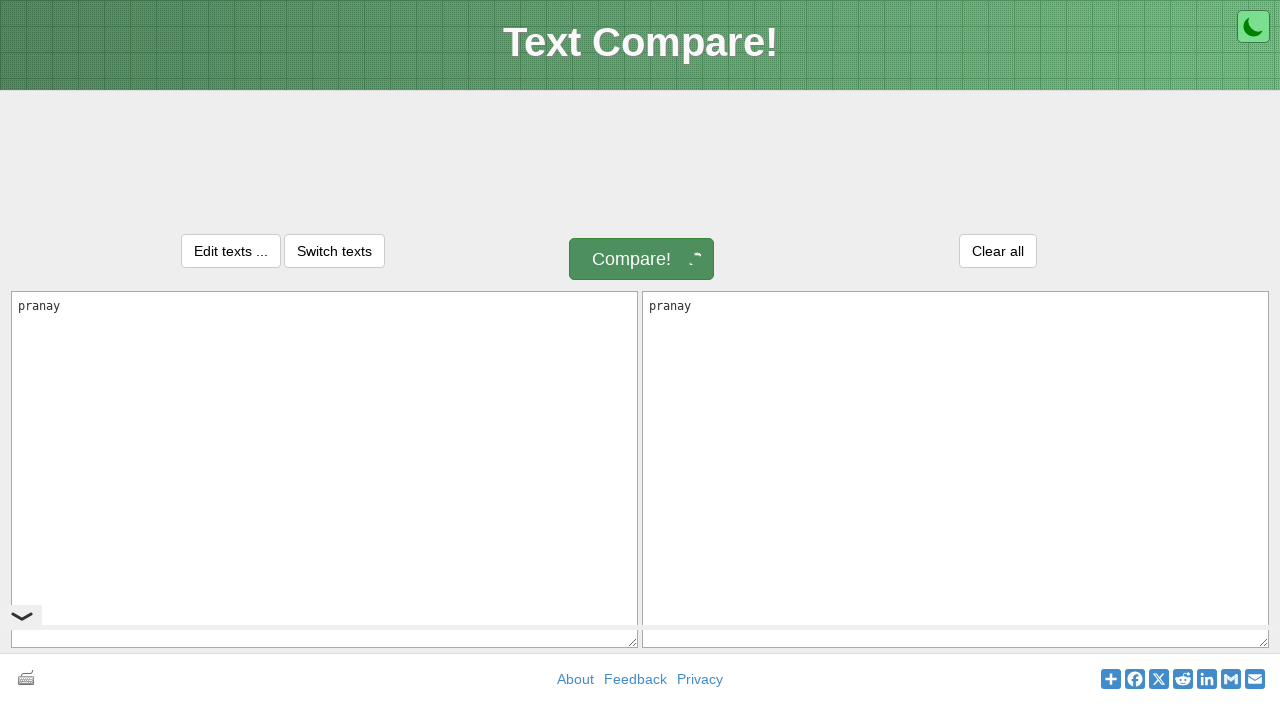

Verified confirmation message: 'The two texts are identical!'
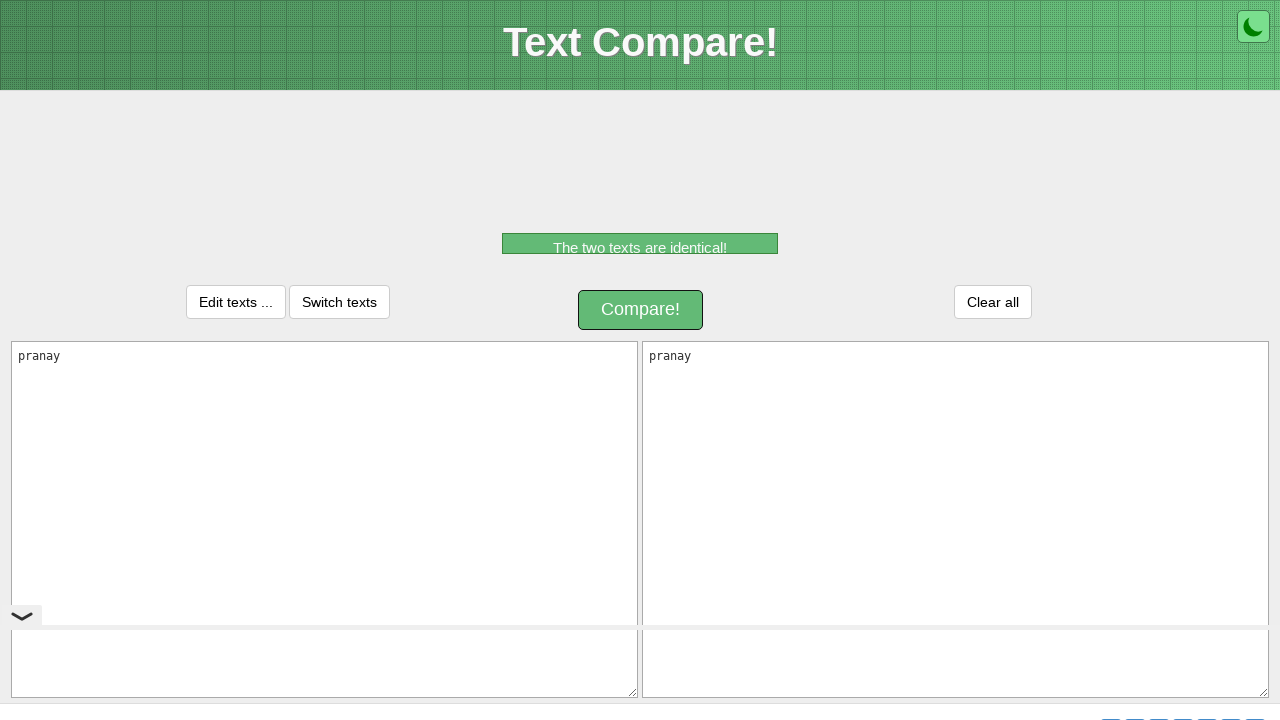

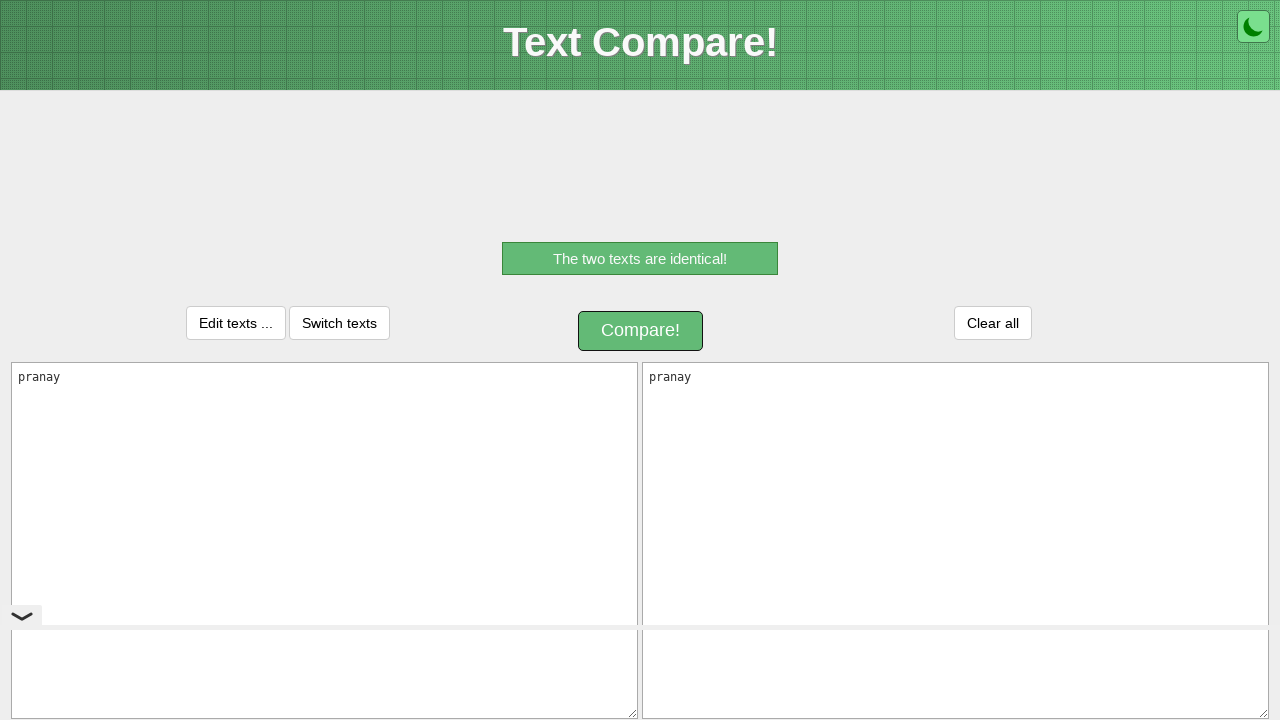